Tests checkbox functionality by verifying two checkboxes are displayed and clicking the first checkbox to ensure it becomes checked

Starting URL: https://the-internet.herokuapp.com/checkboxes

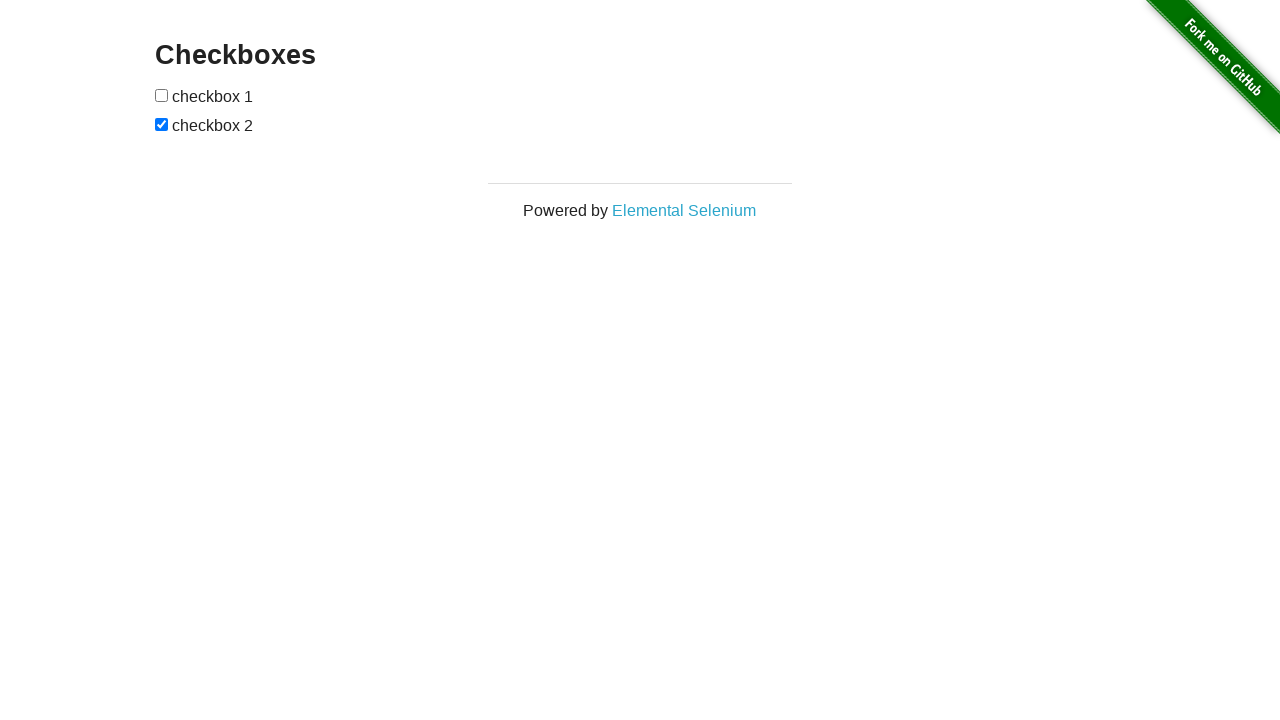

Waited for checkboxes to be present on the page
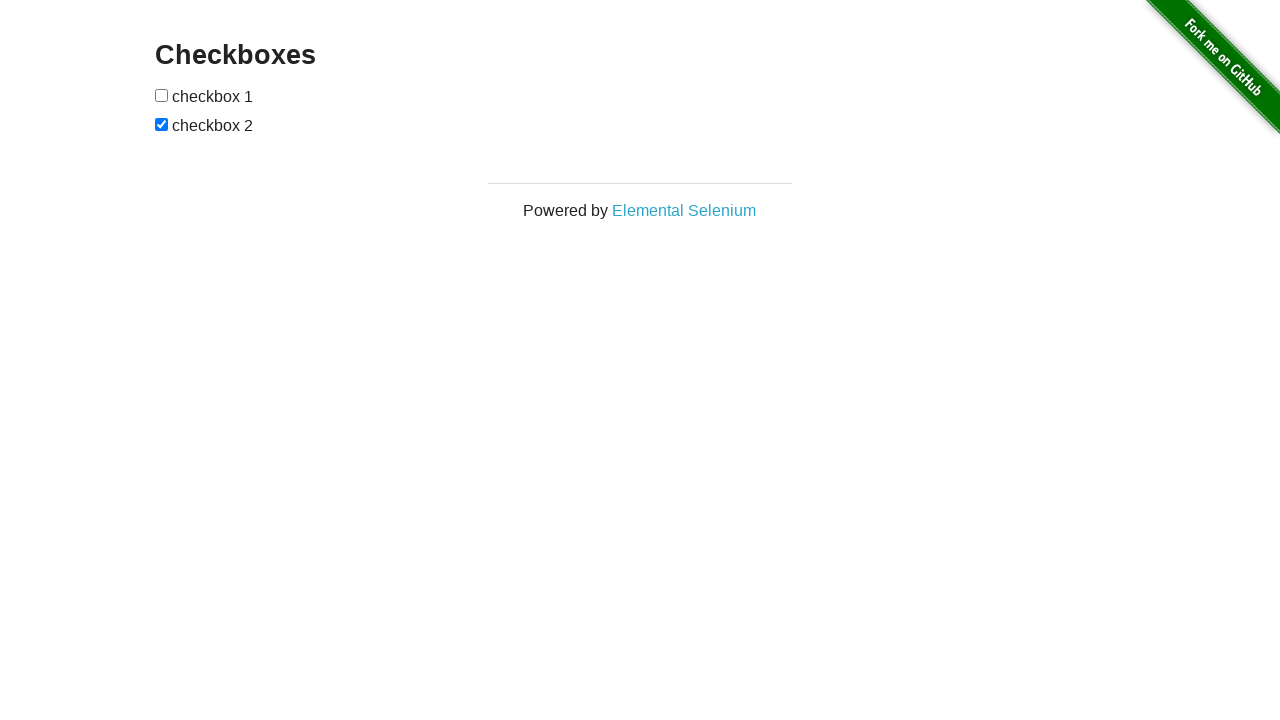

Located all checkbox elements
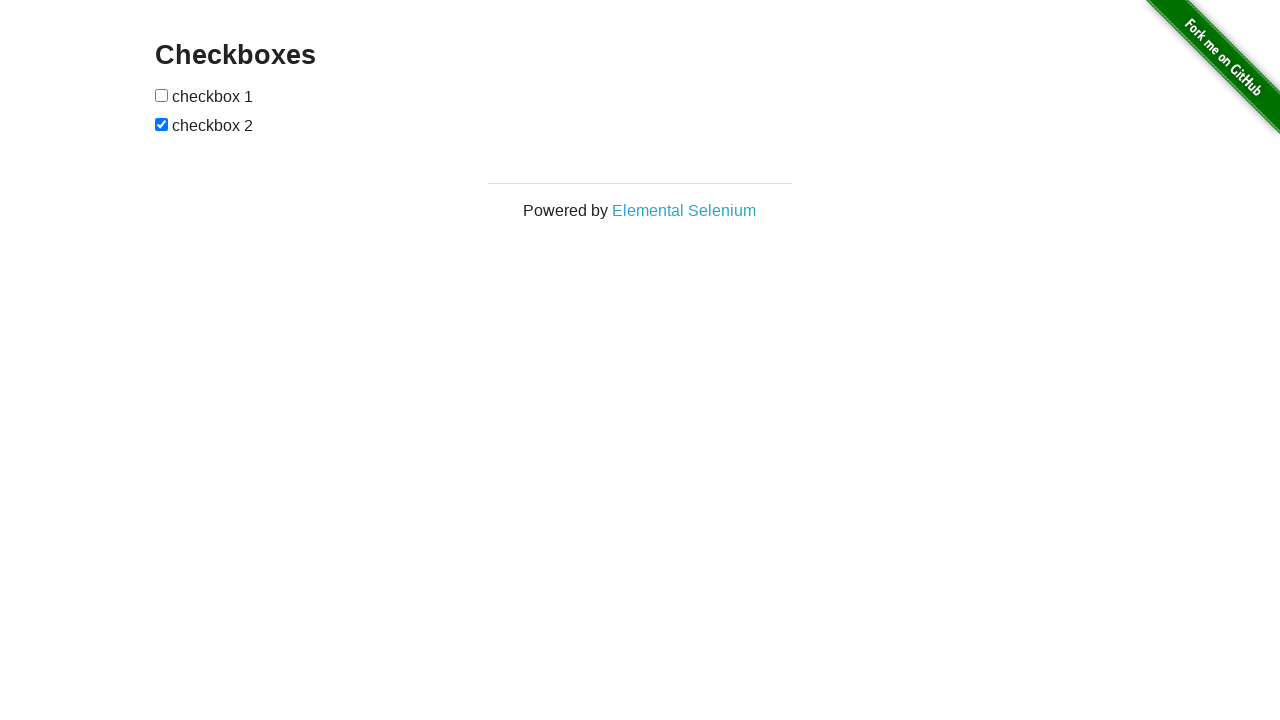

Verified that exactly 2 checkboxes are displayed
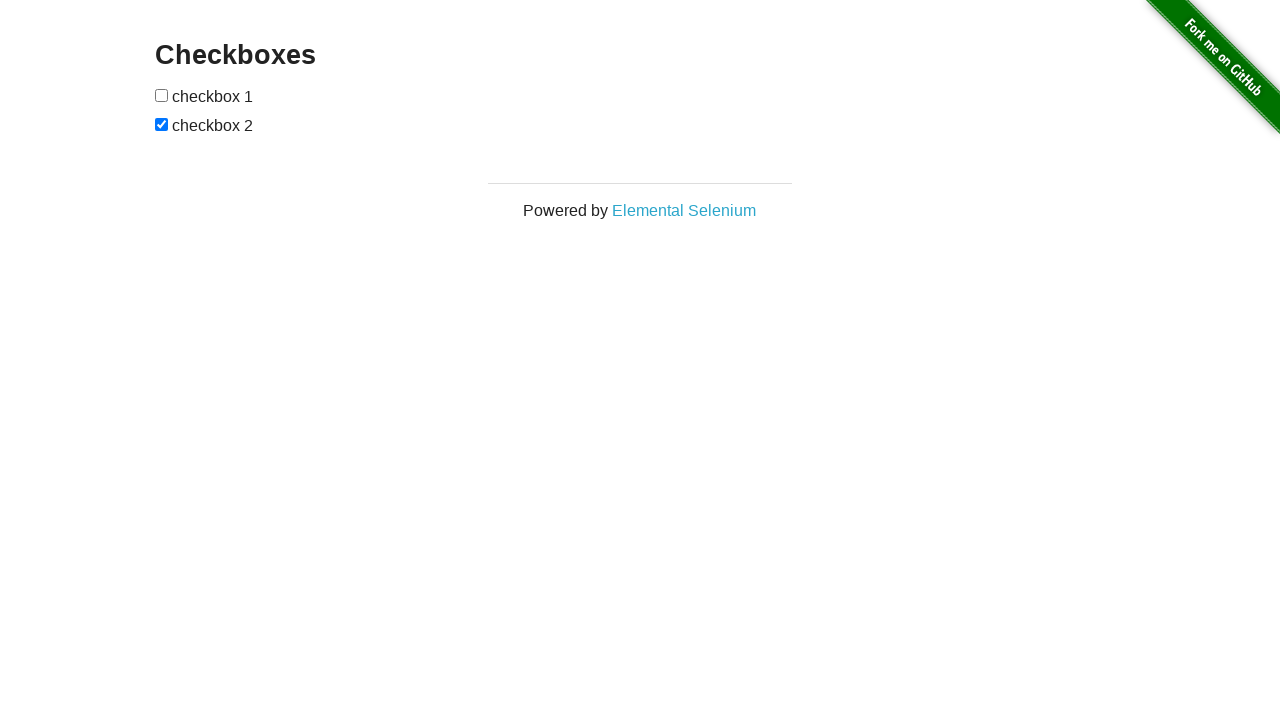

Selected the first checkbox element
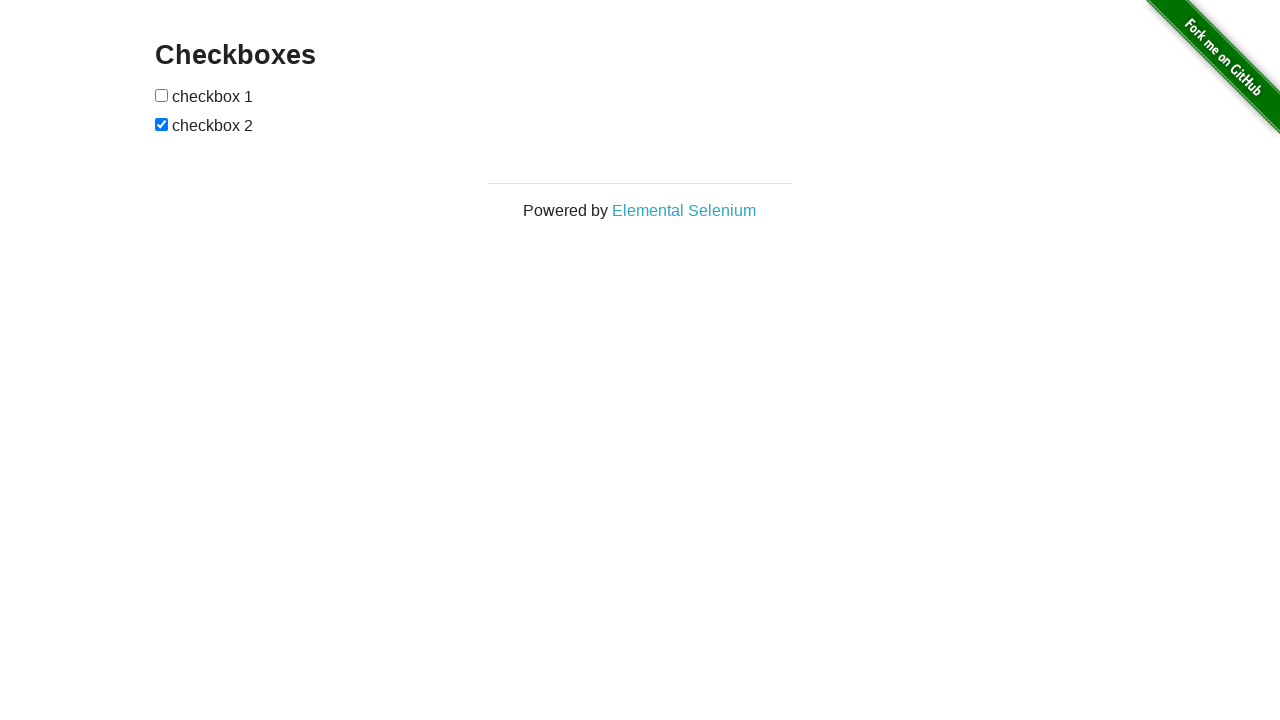

Verified that the first checkbox is visible
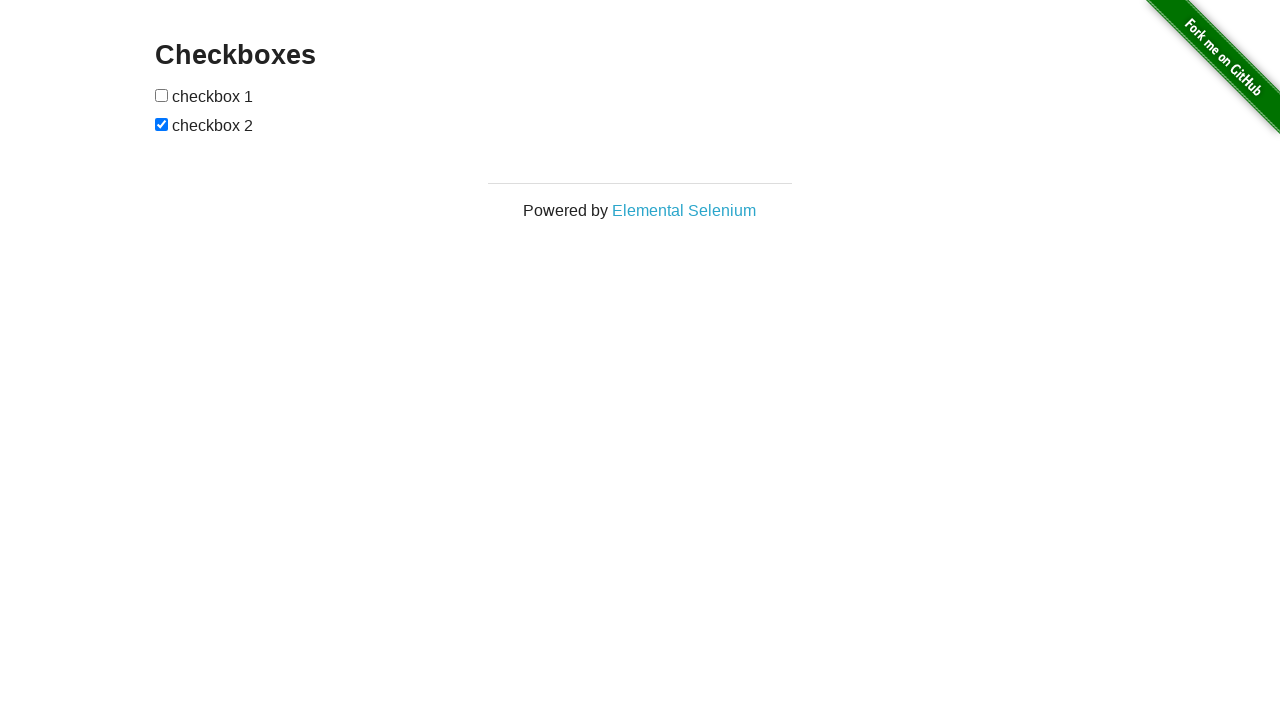

Clicked the first checkbox to check it at (162, 95) on input[type='checkbox'] >> nth=0
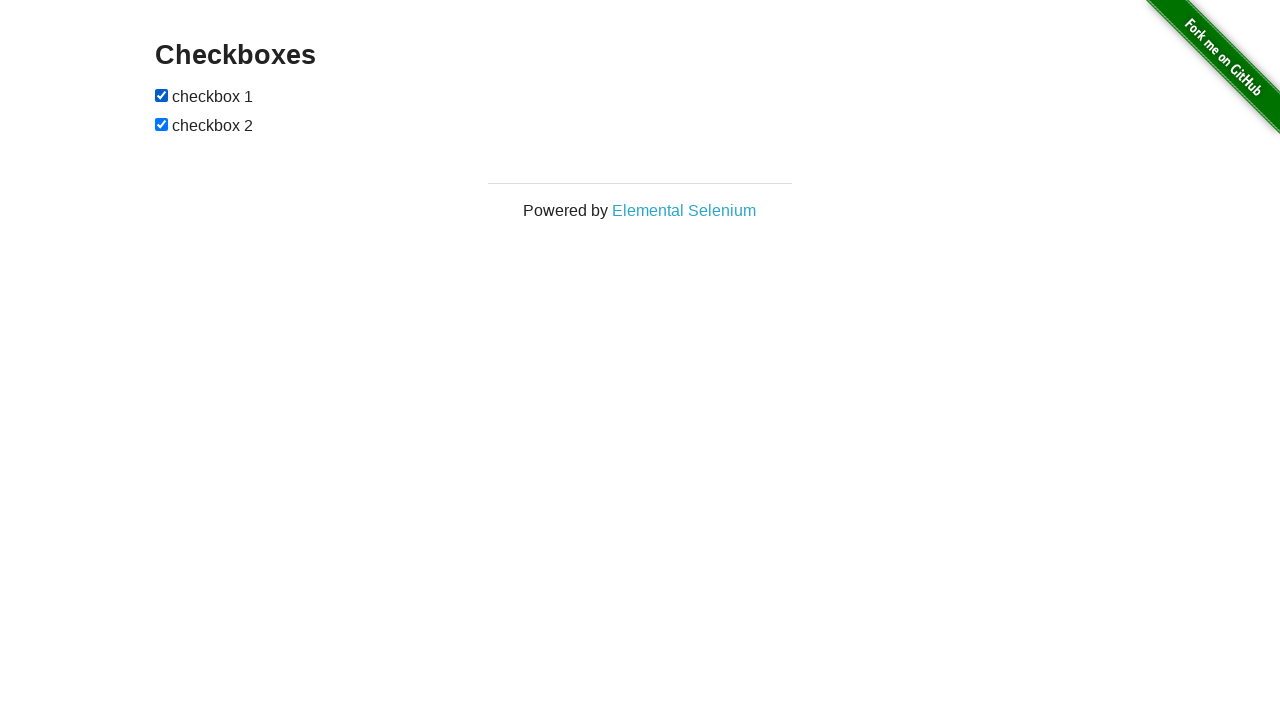

Verified that the first checkbox is now checked
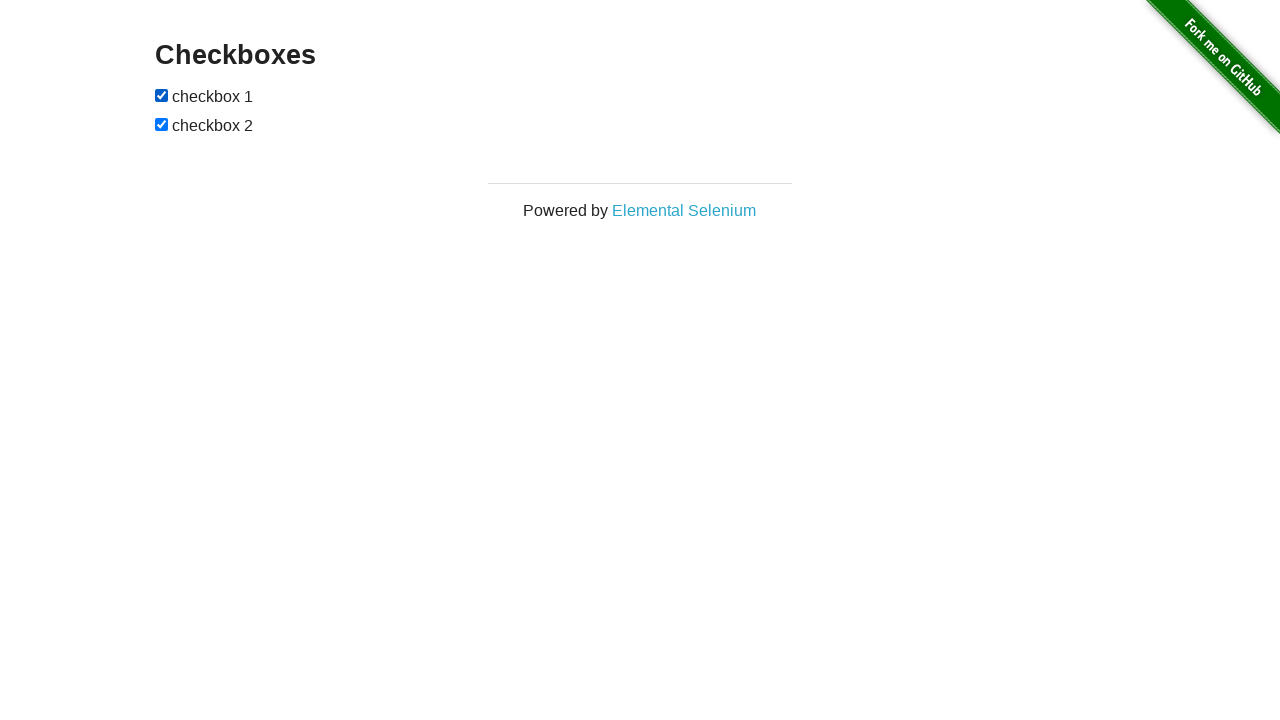

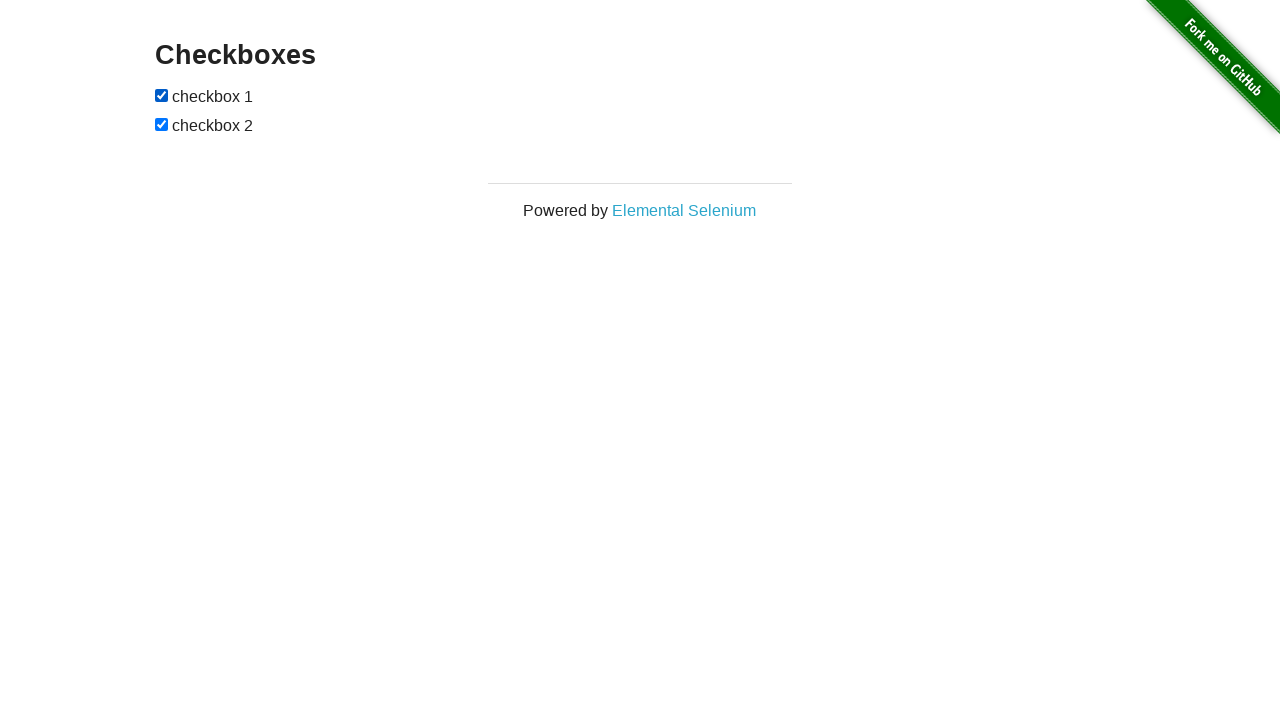